Basic page load test that navigates to Rahul Shetty Academy website and verifies the page loads successfully by checking for page content.

Starting URL: https://rahulshettyacademy.com/

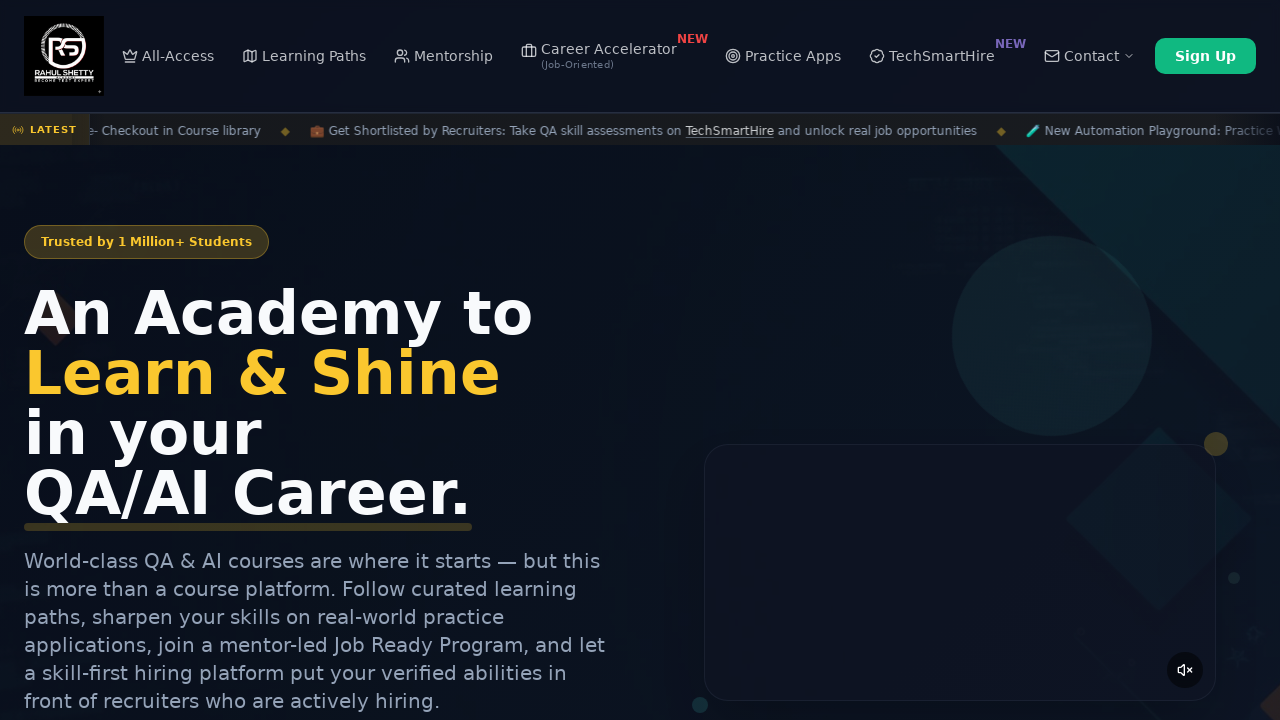

Waited for page to reach domcontentloaded state
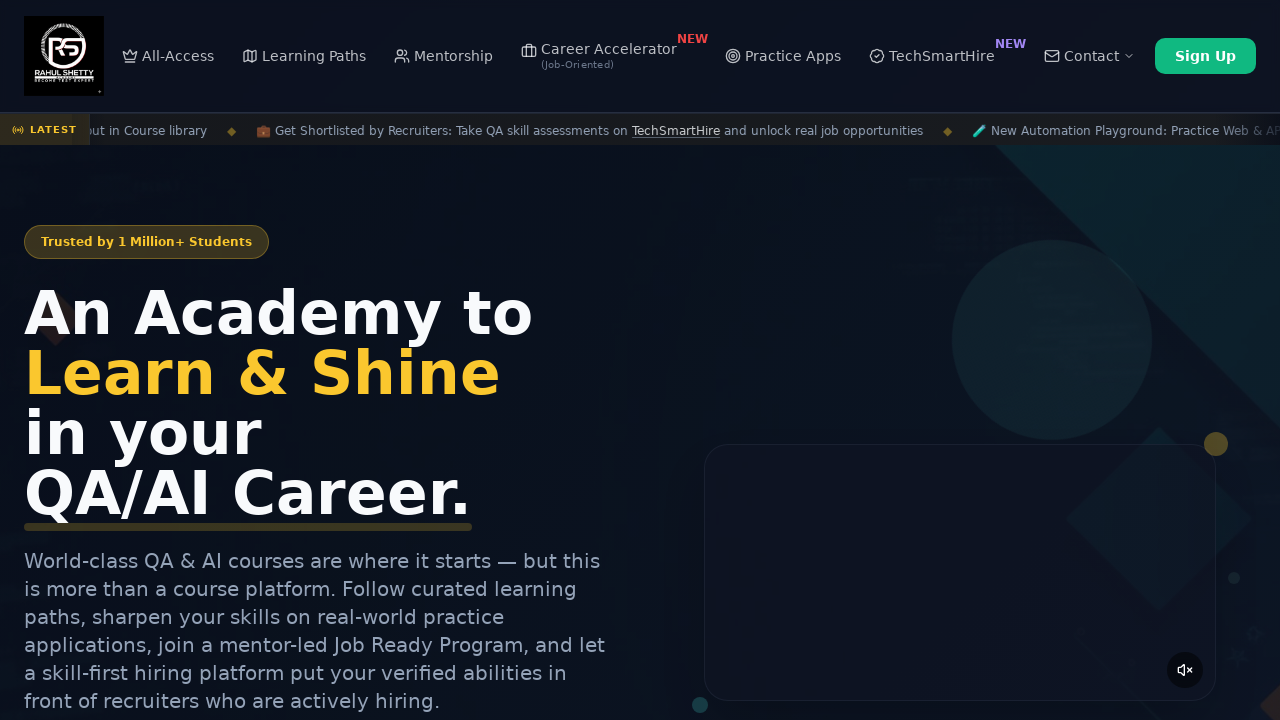

Retrieved page title: Rahul Shetty Academy | QA Automation, Playwright, AI Testing & Online Training
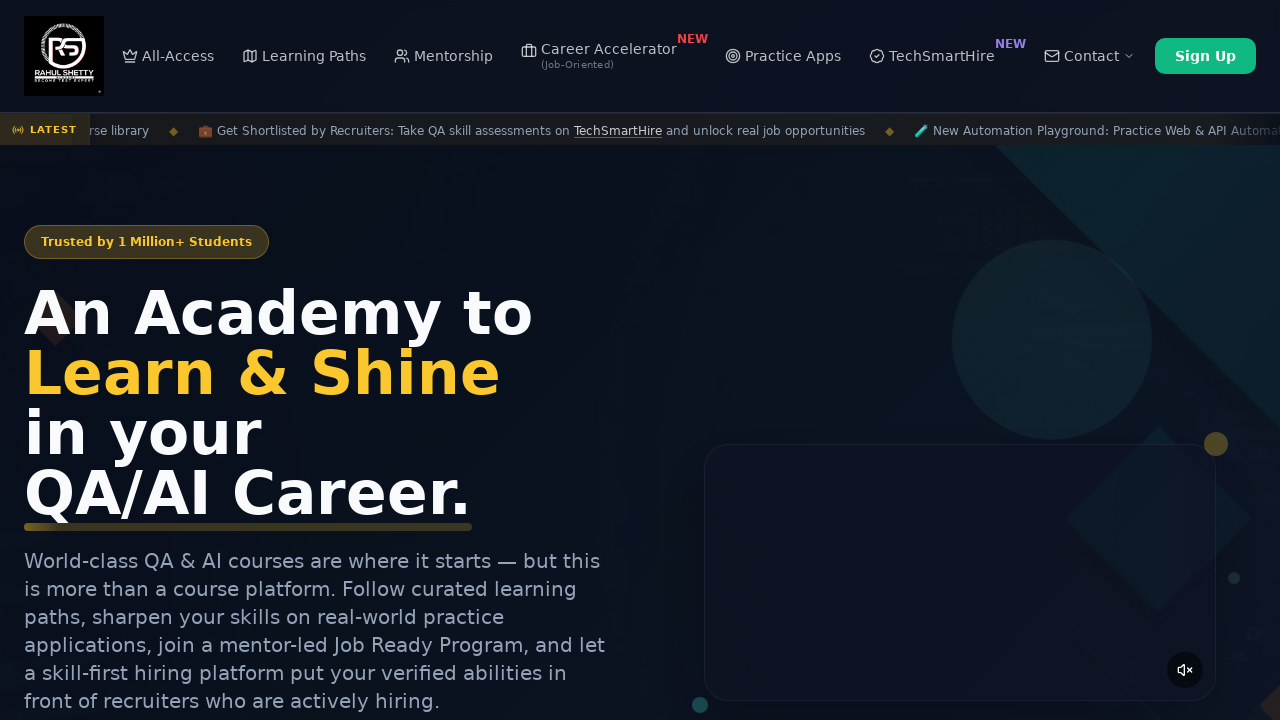

Retrieved current URL: https://rahulshettyacademy.com/
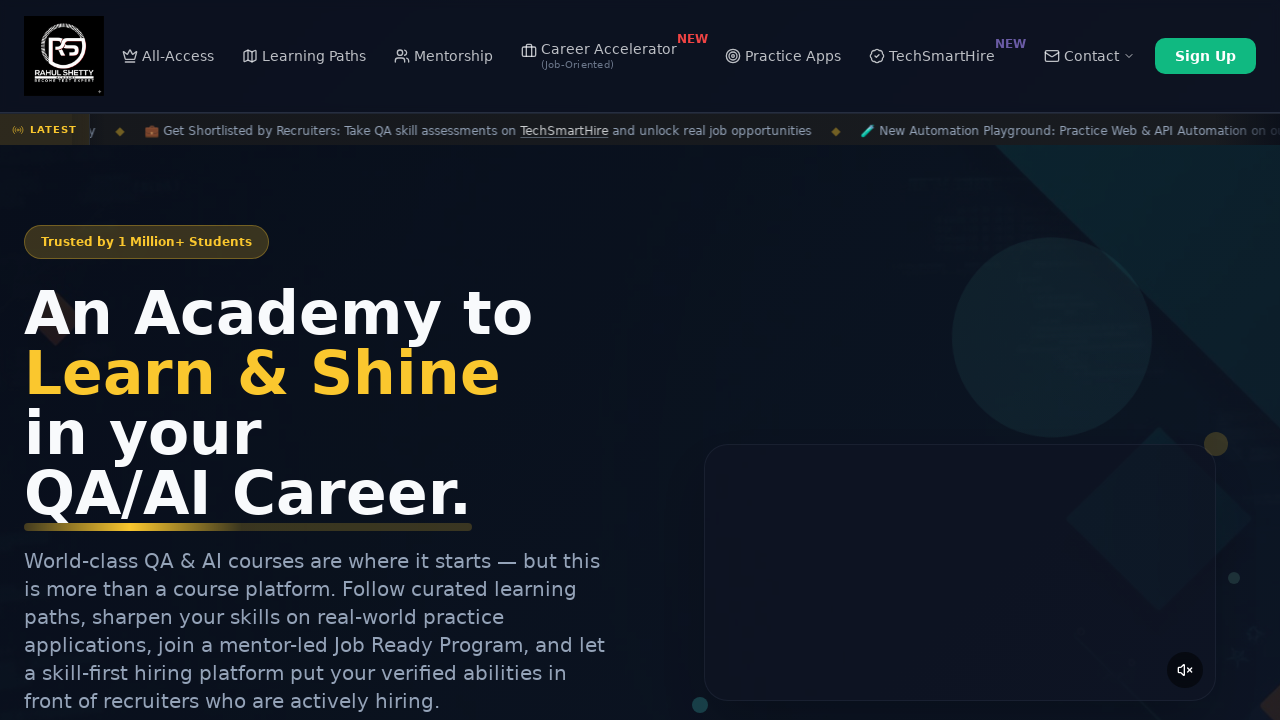

Verified page body element is present
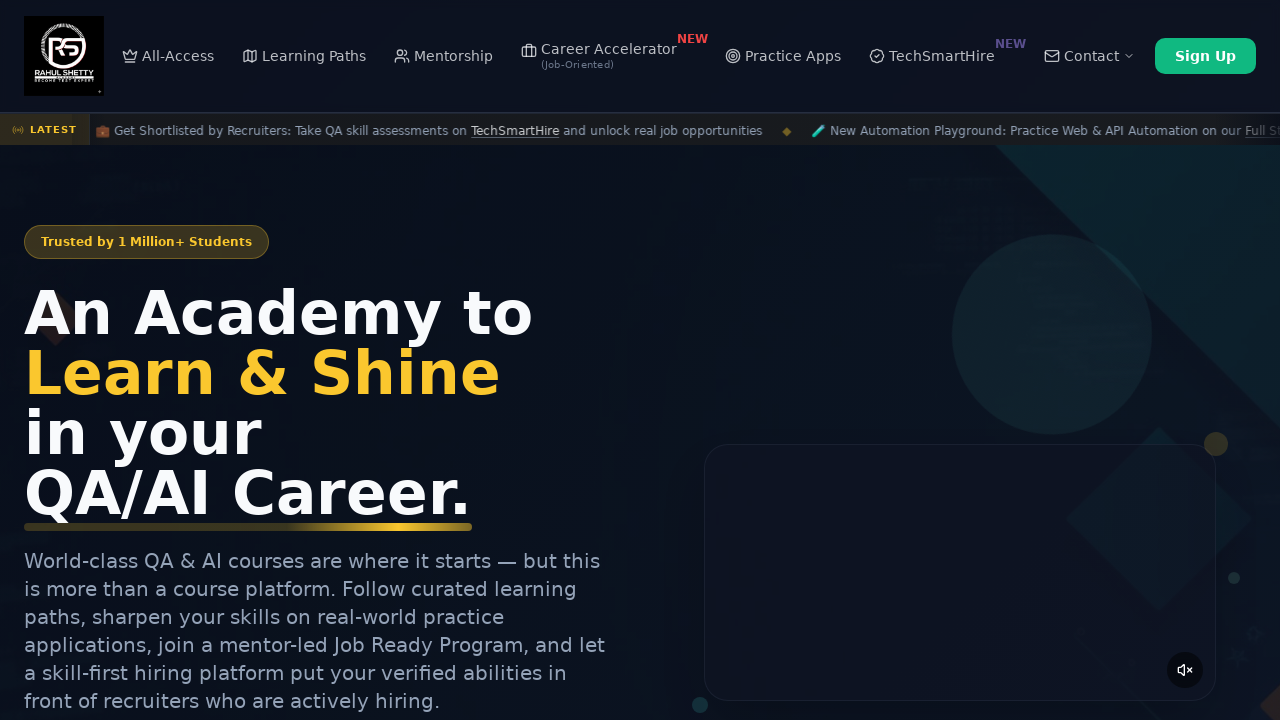

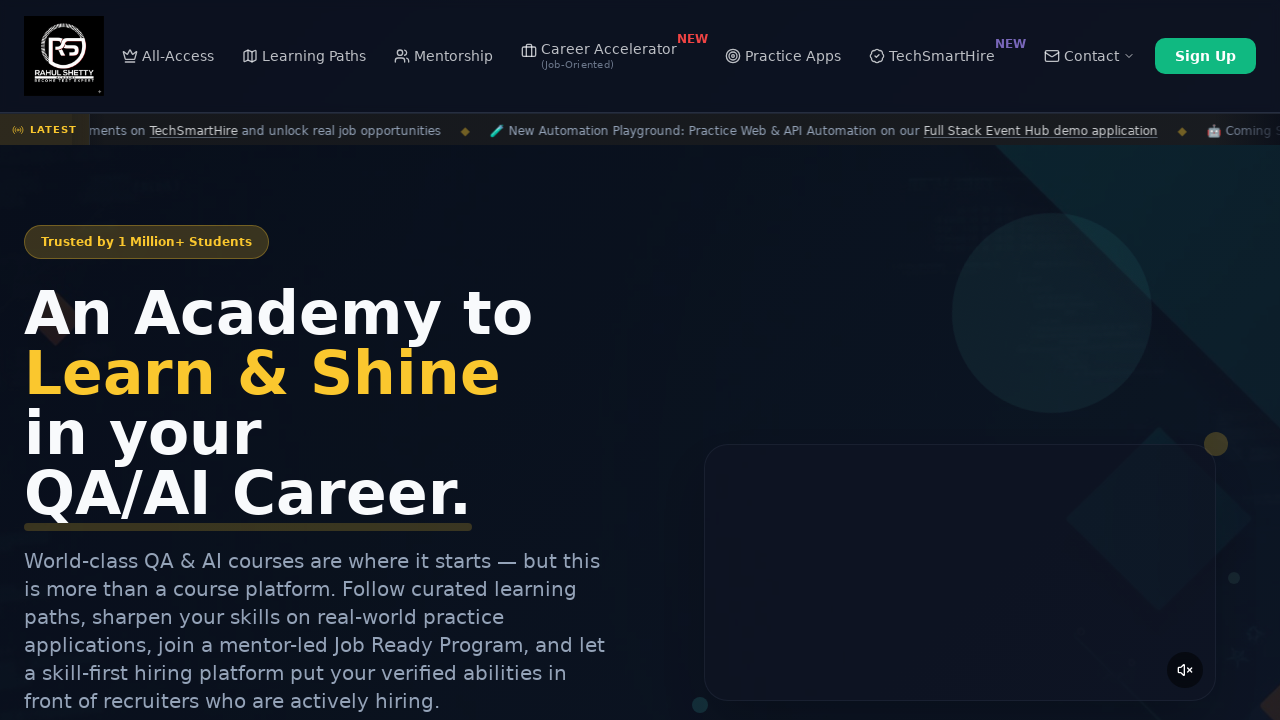